Navigates to Mars news page and waits for news content to load, verifying that news articles are displayed

Starting URL: https://data-class-mars.s3.amazonaws.com/Mars/index.html

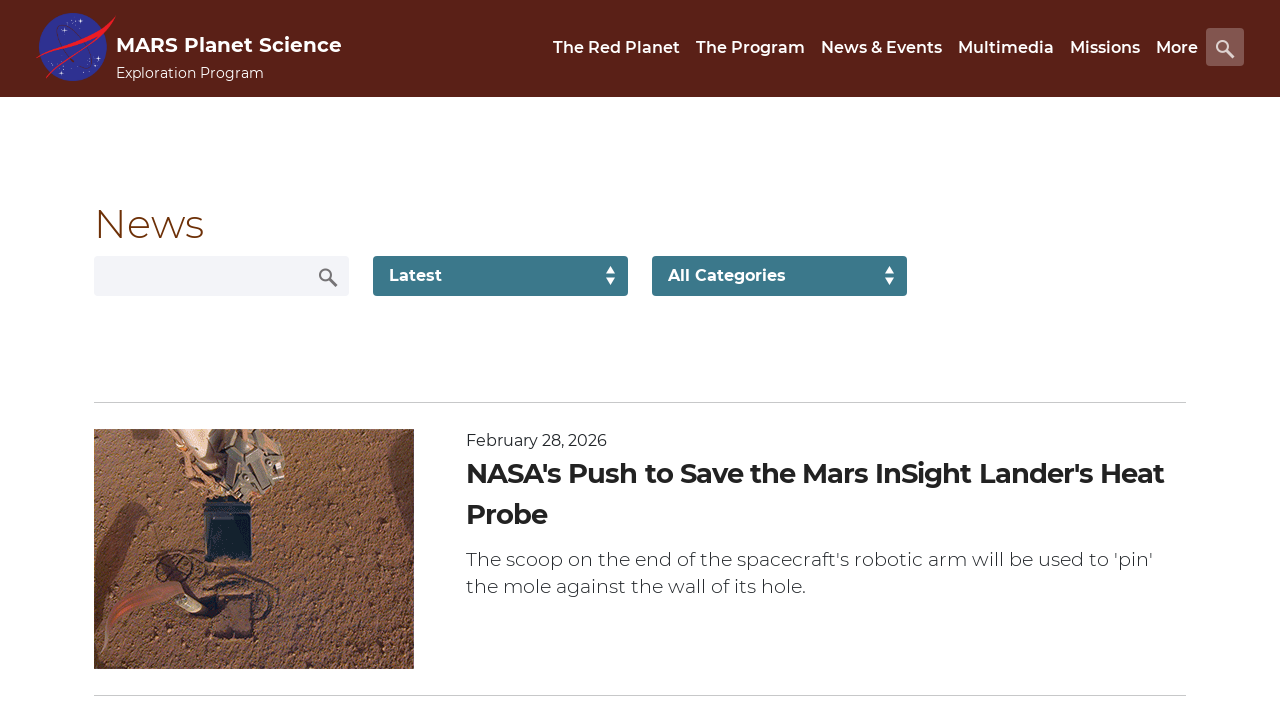

Navigated to Mars news page
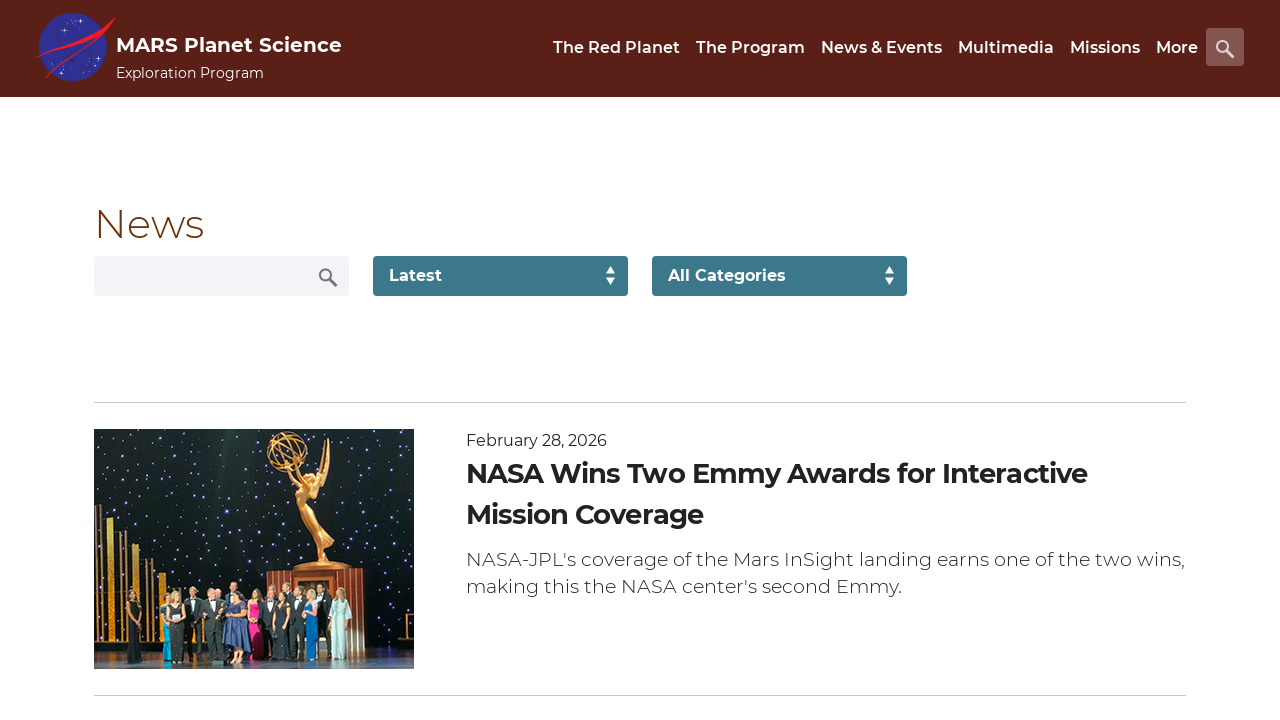

News content container loaded
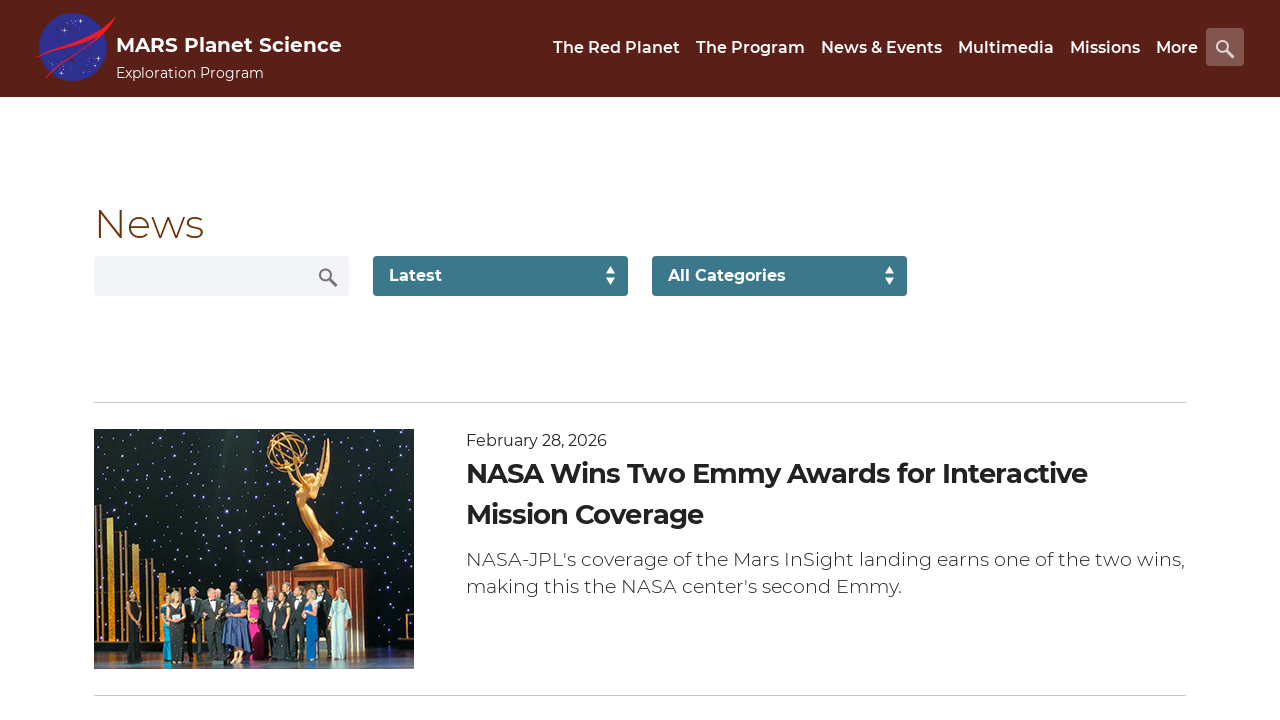

News article titles are present
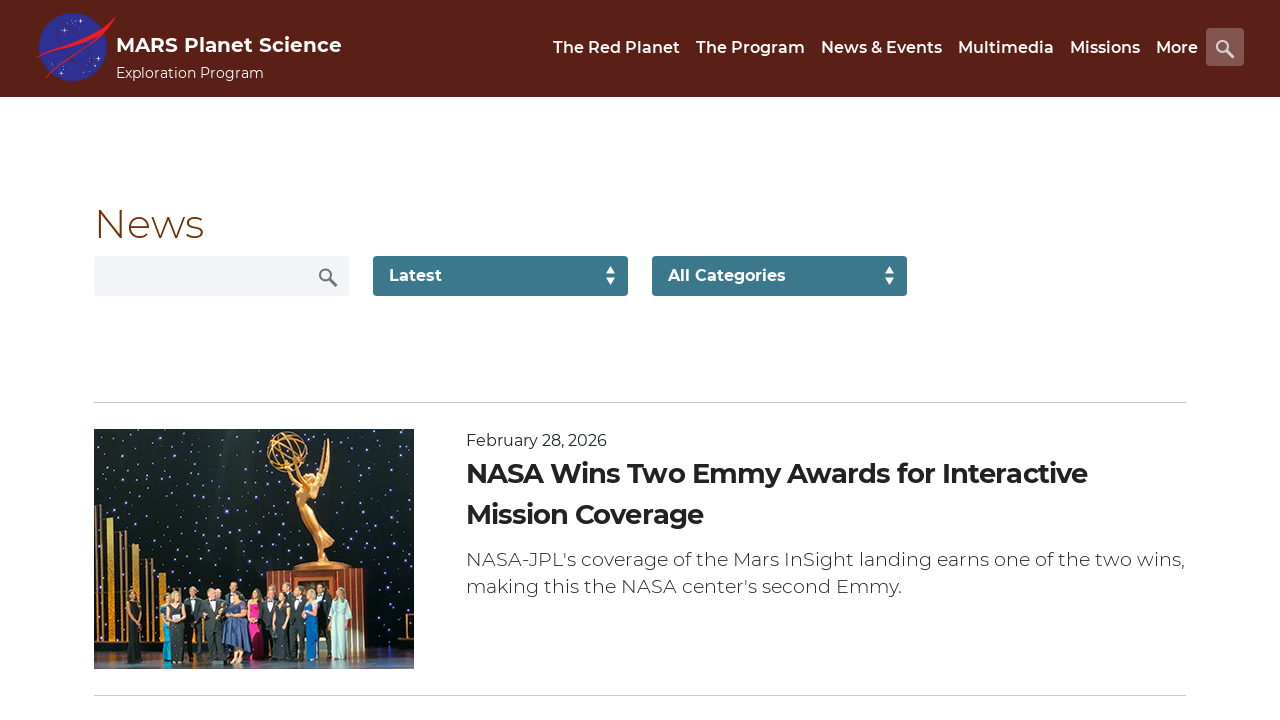

News article summaries are present
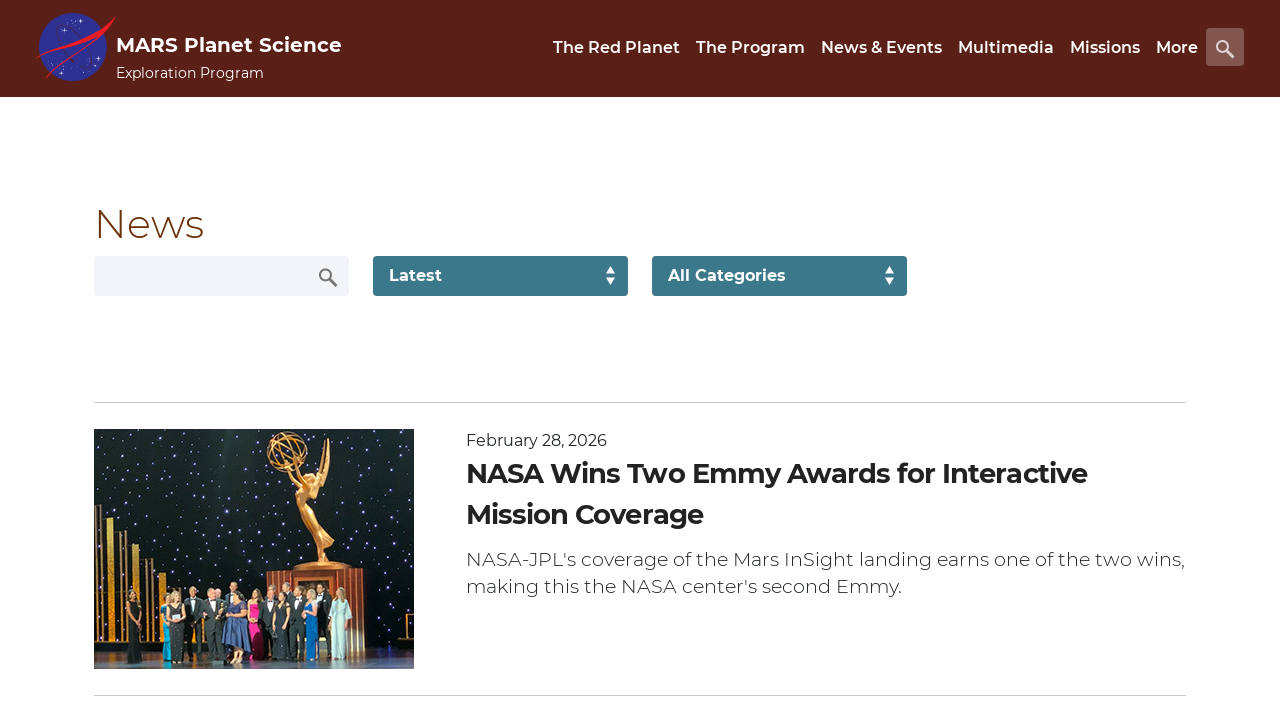

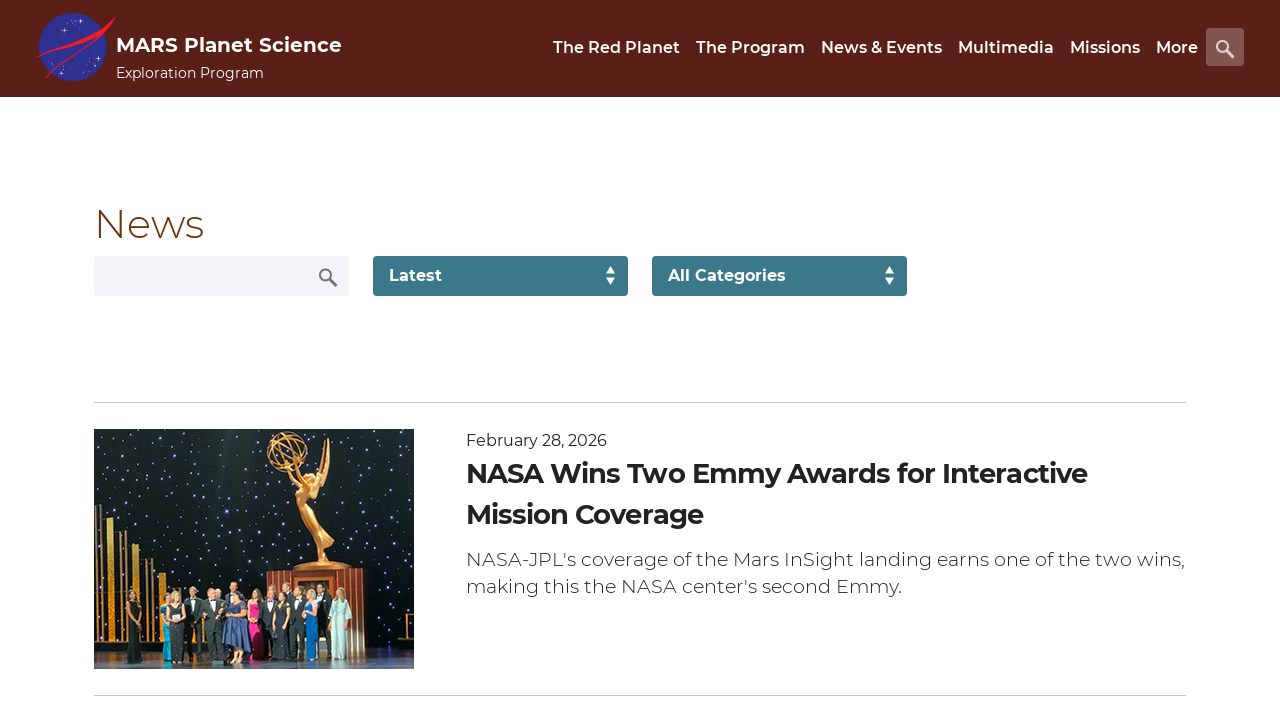